Tests slow loading text on a web page by clicking on "Slow speed text website" link and verifying the title text loads after a delay

Starting URL: https://curso.testautomation.es

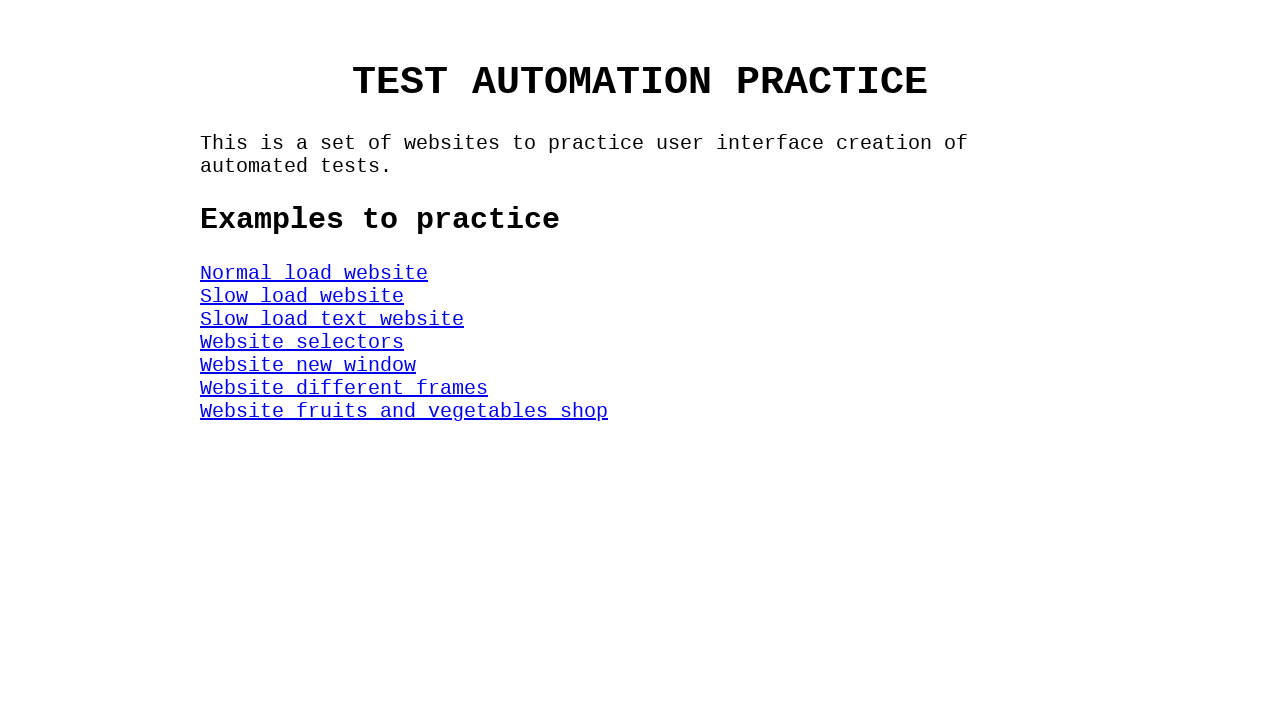

Clicked on 'Slow speed text website' link at (332, 319) on #SlowSpeedTextWeb
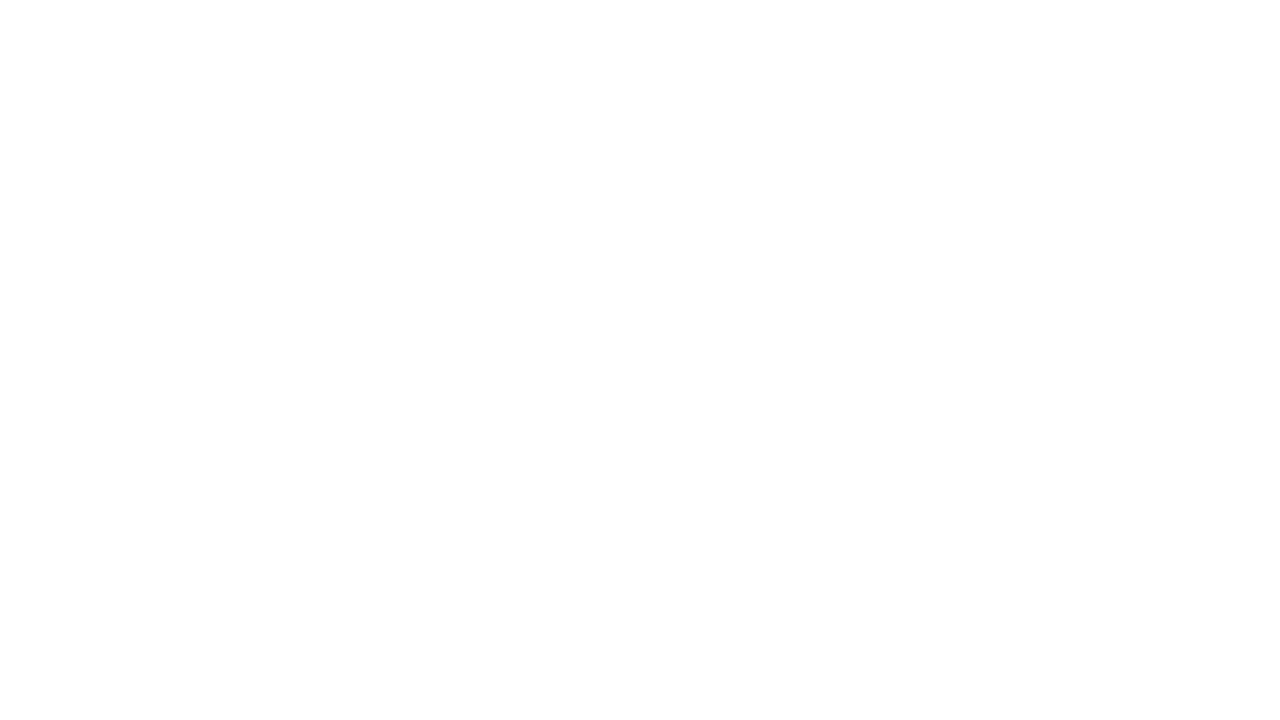

Title element selector loaded
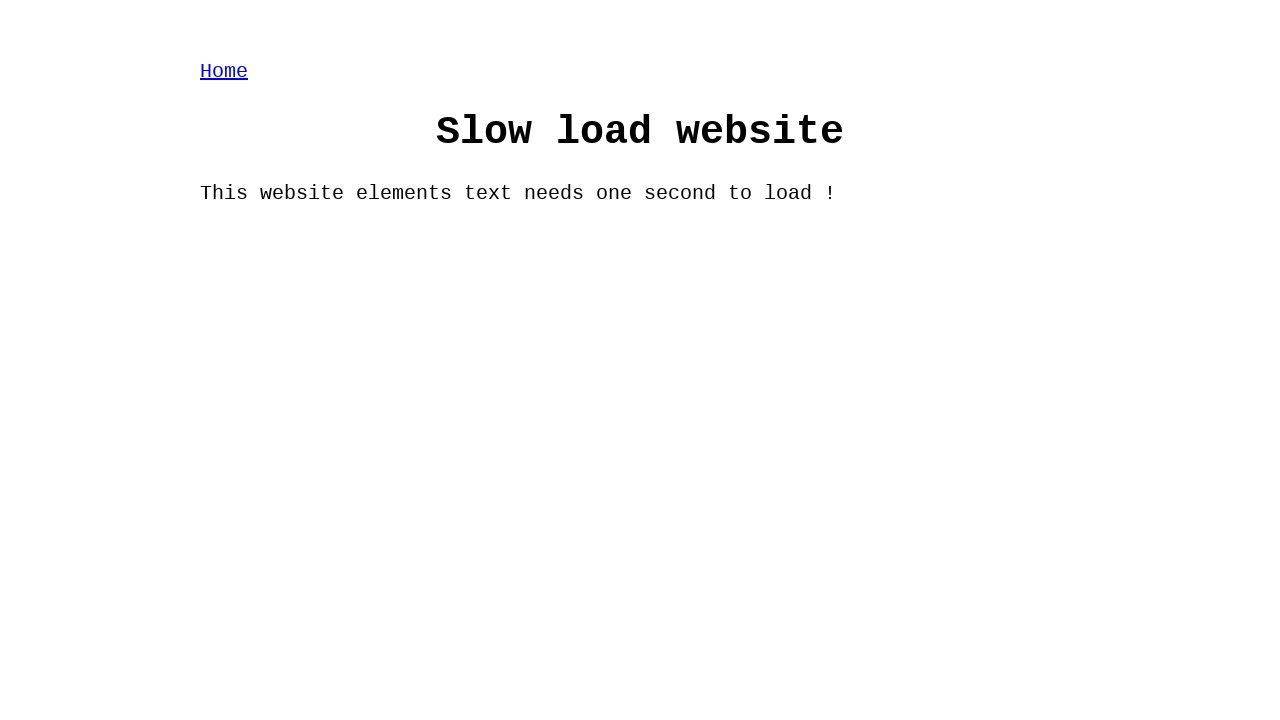

Title element became visible
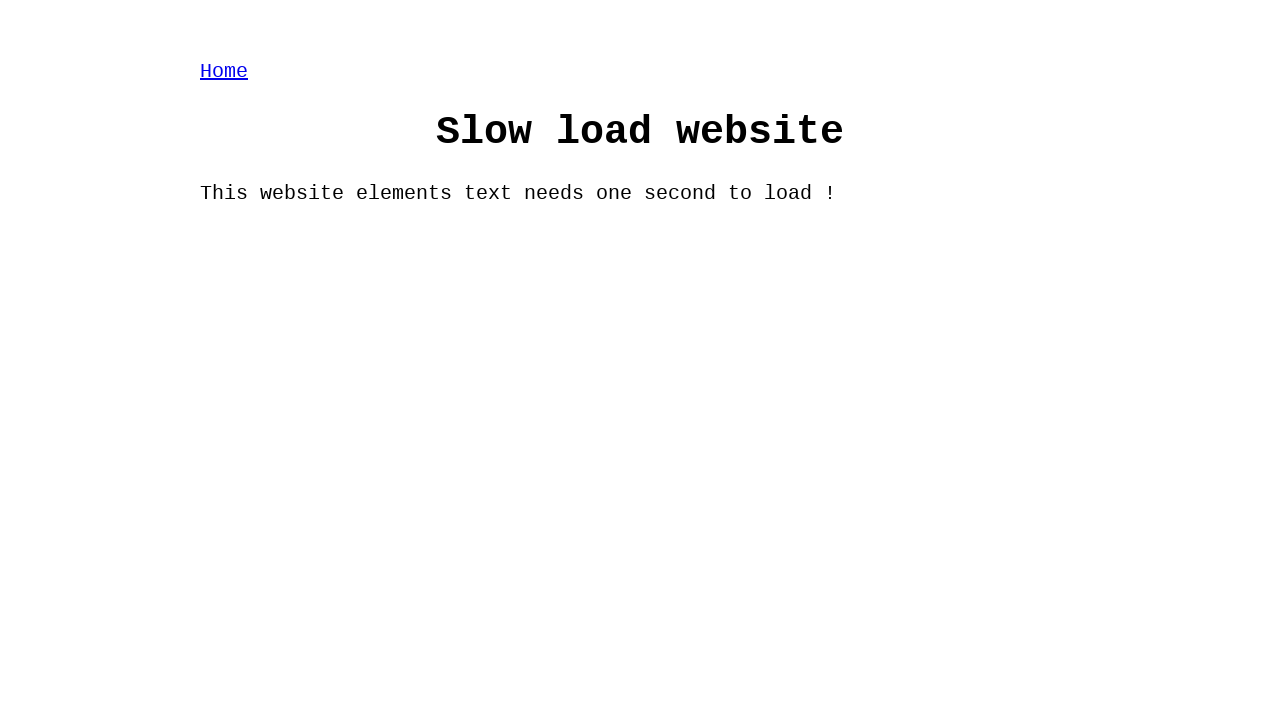

Located title element
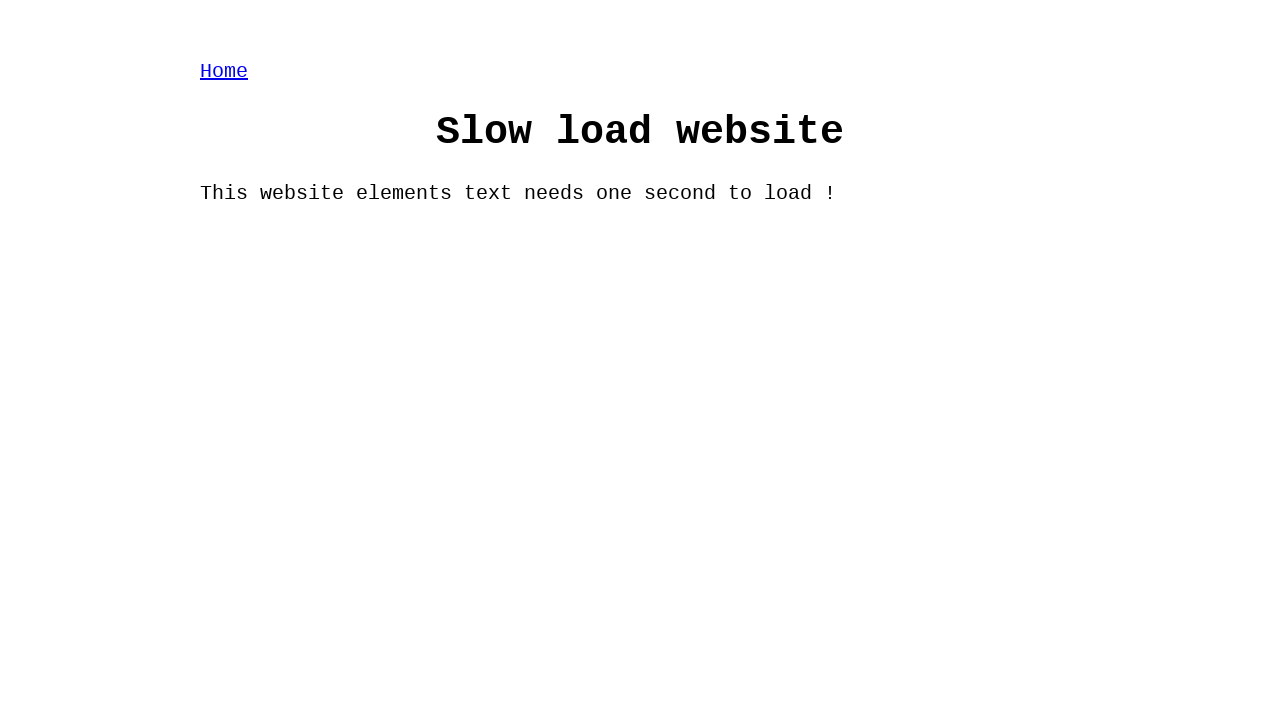

Title text 'Slow load website' loaded after delay
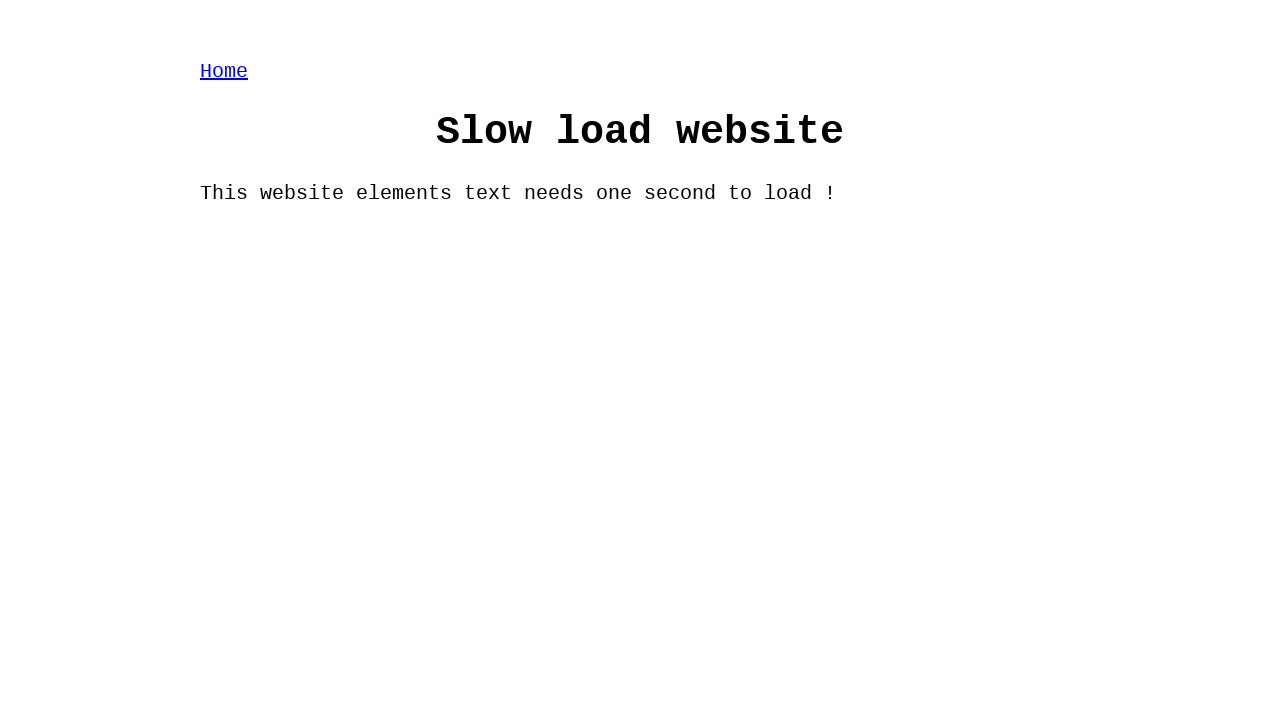

Verified title text content is 'Slow load website'
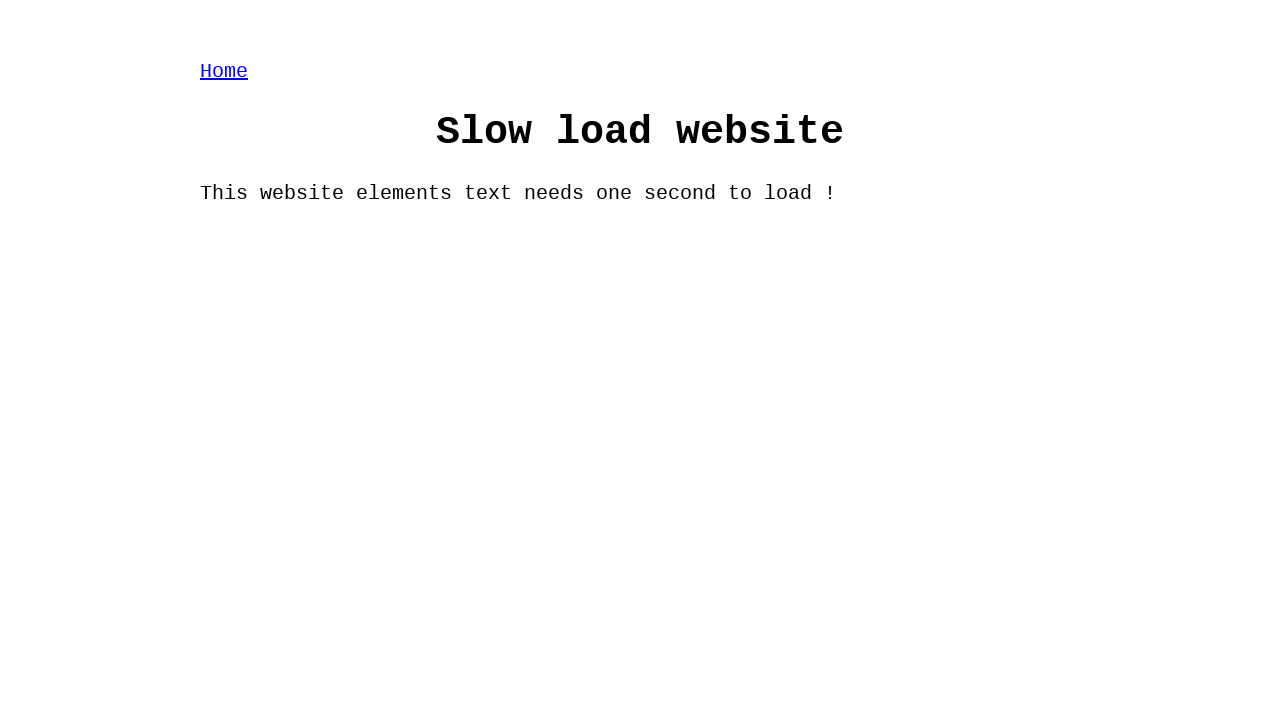

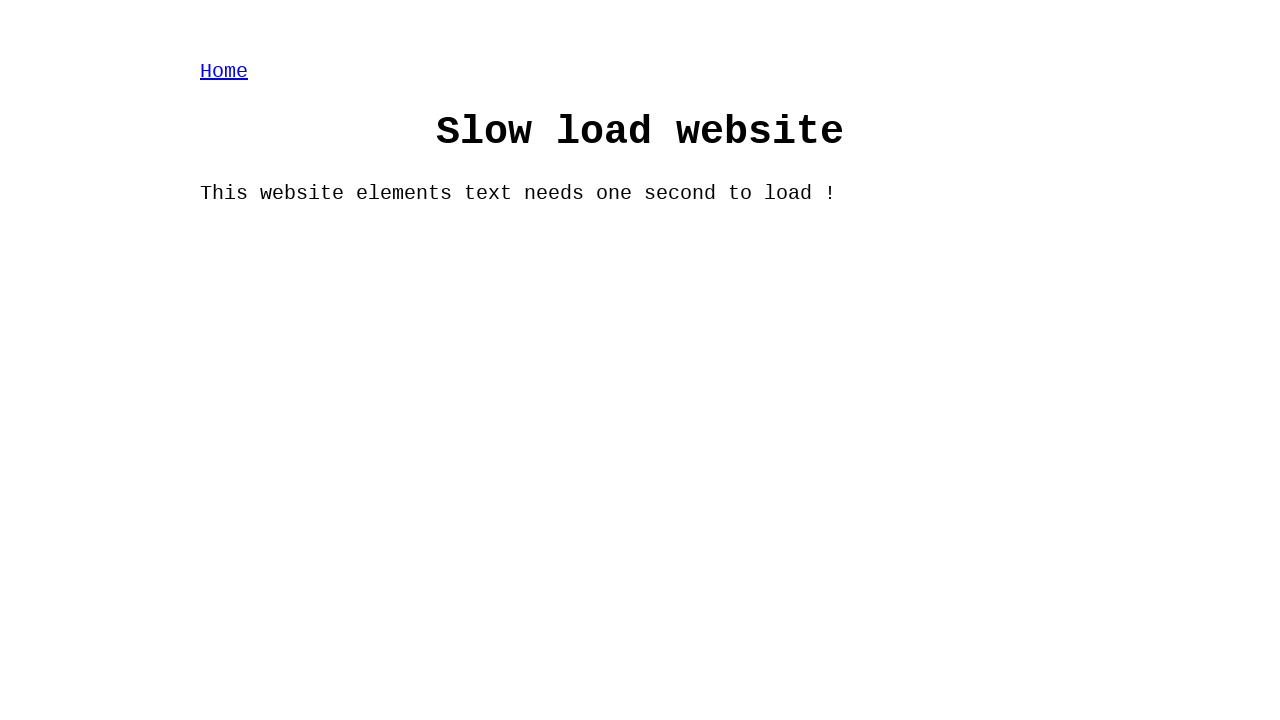